Tests drag and drop functionality by dragging column A to column B

Starting URL: https://the-internet.herokuapp.com

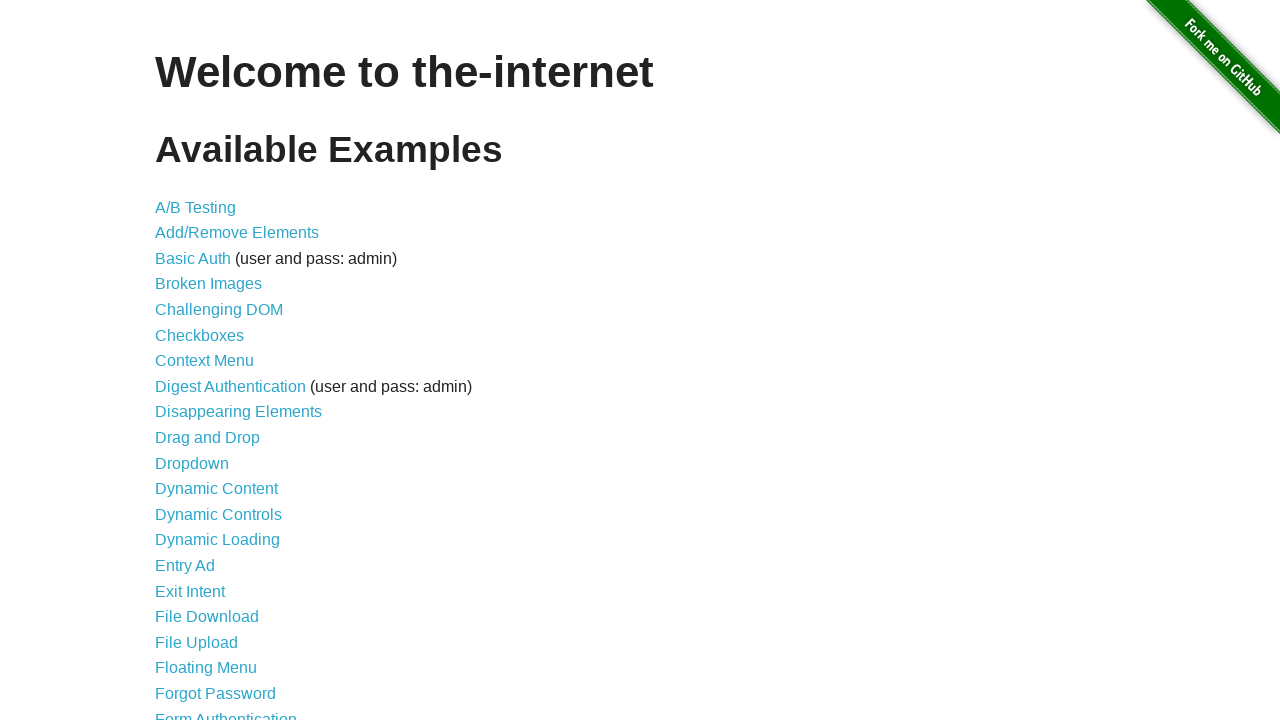

Navigated to the-internet.herokuapp.com
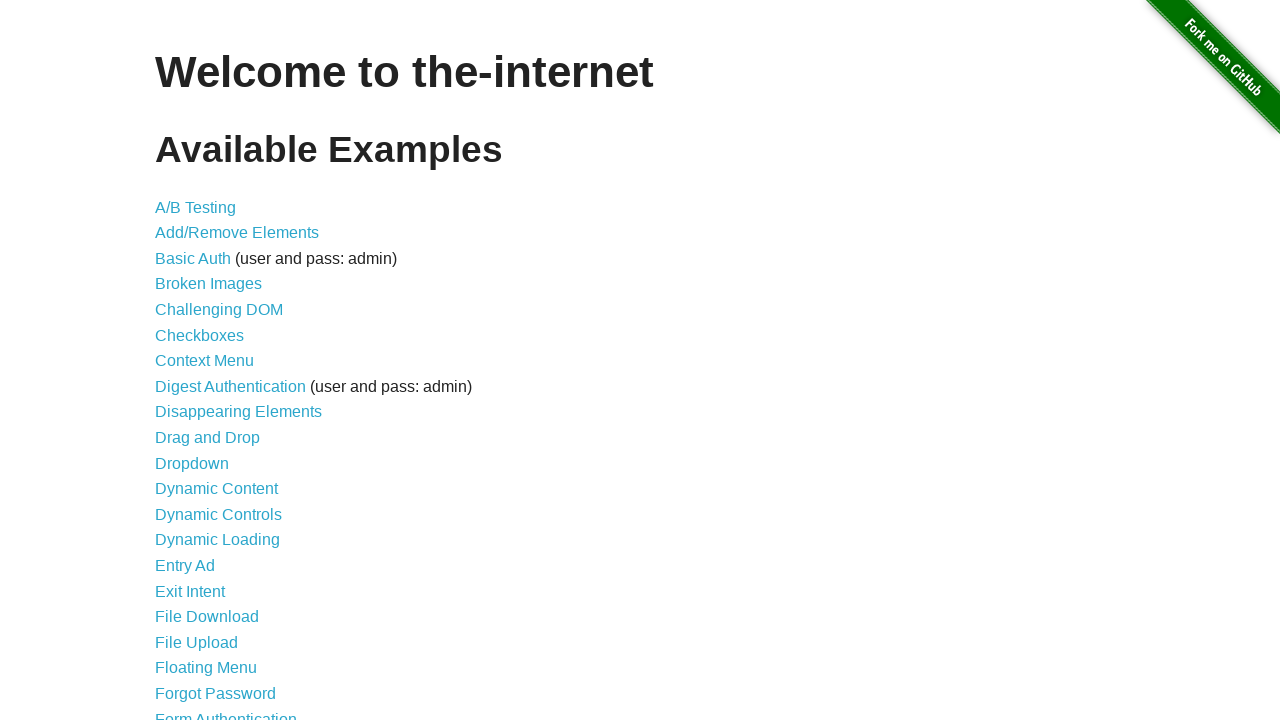

Clicked on 'Drag and Drop' link at (208, 438) on internal:role=link[name="Drag and Drop"i]
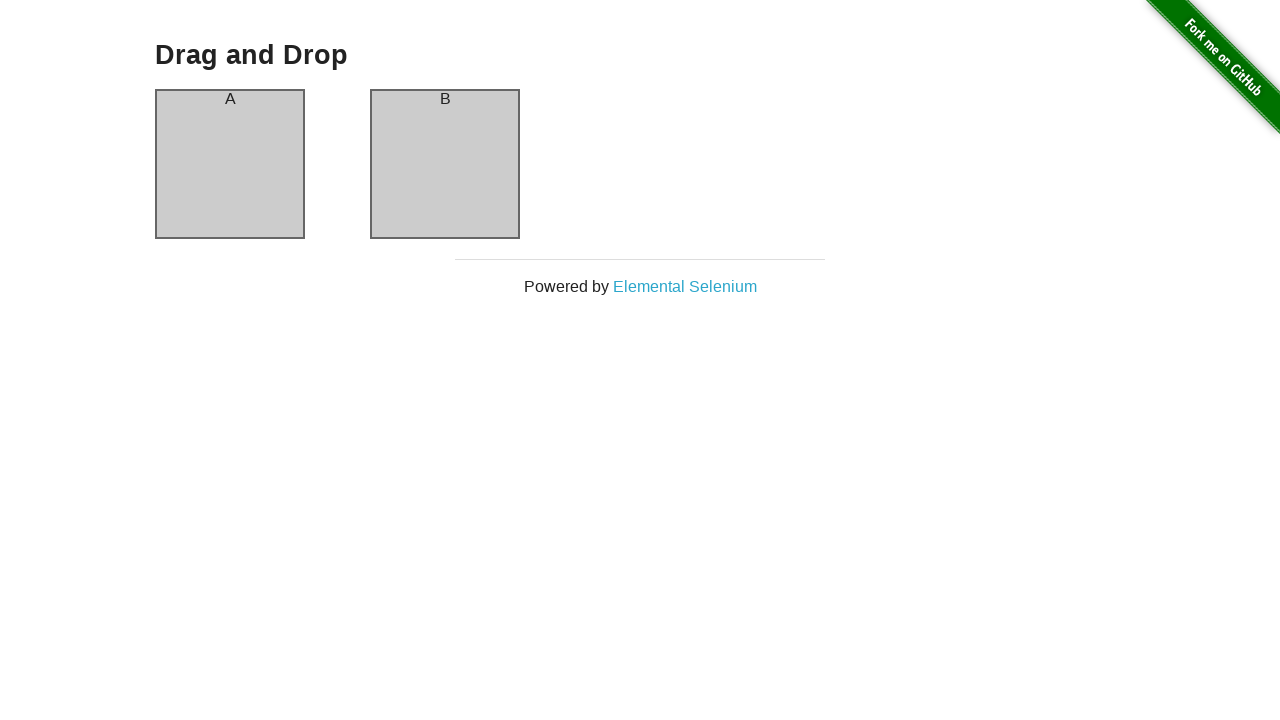

Dragged column A to column B at (445, 164)
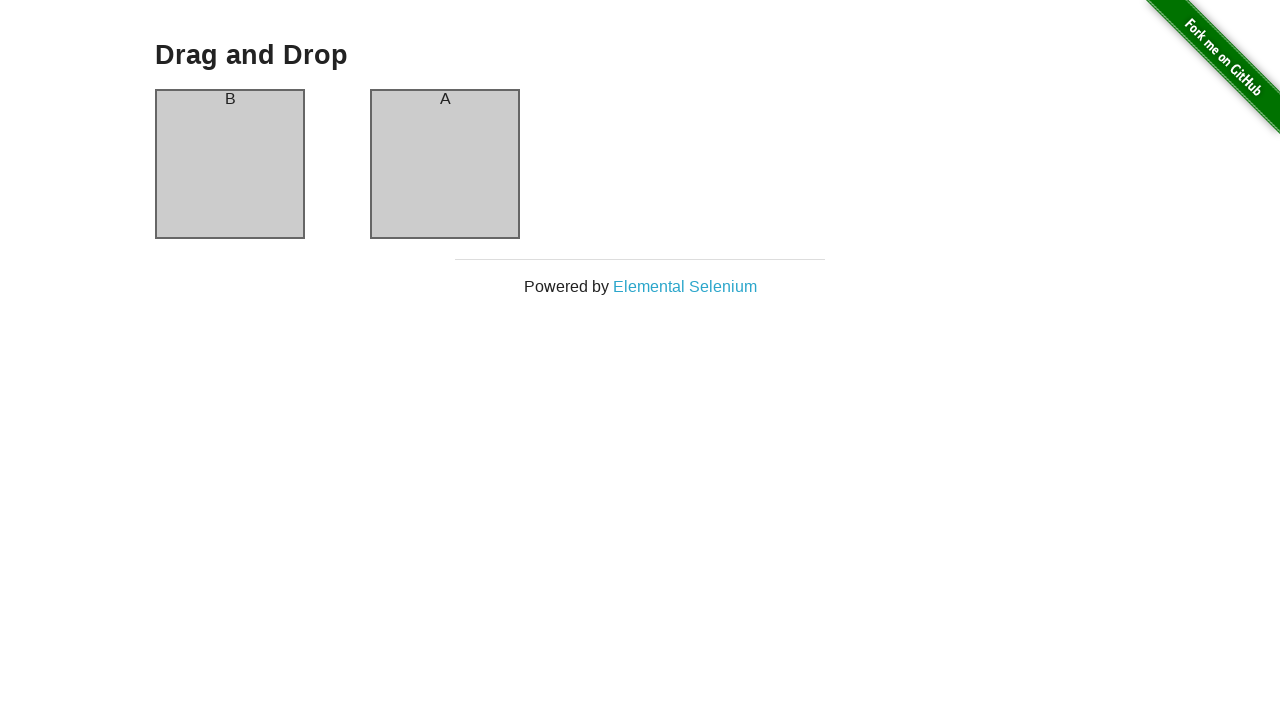

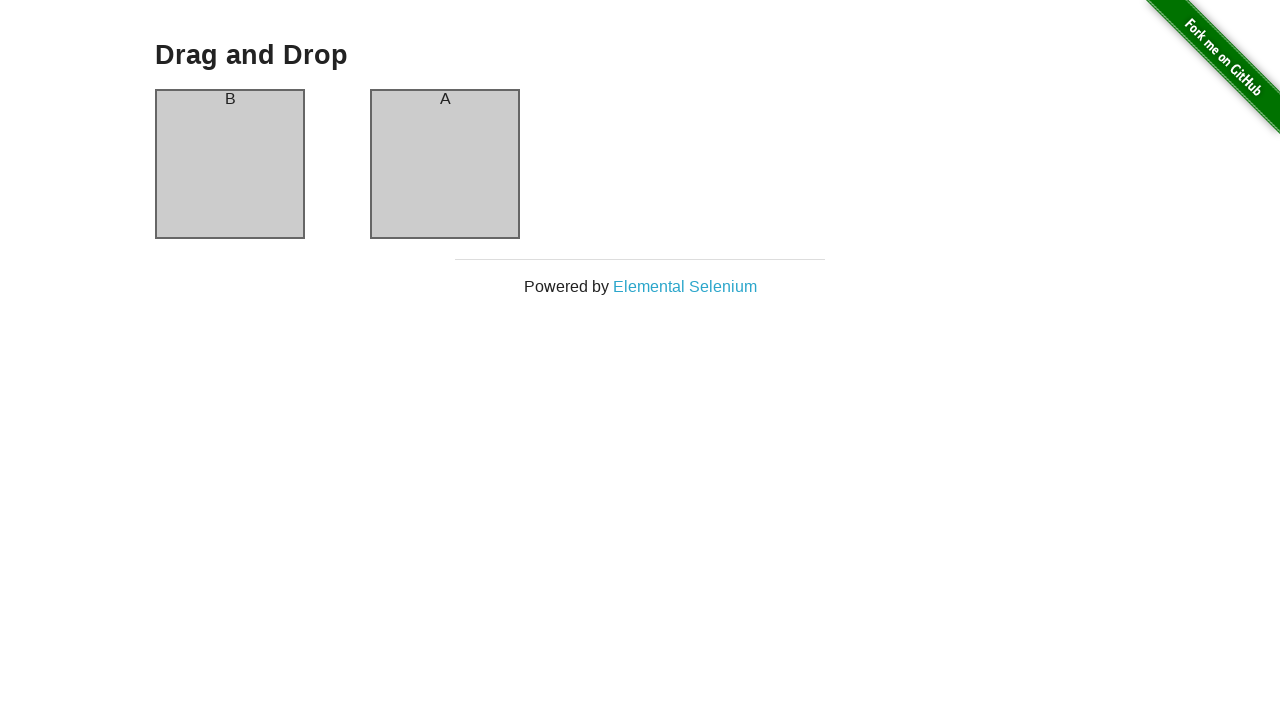